Navigates to the DemoBlaze e-commerce demo site and verifies that product cards are displayed on the homepage with their names and prices visible.

Starting URL: https://www.demoblaze.com/

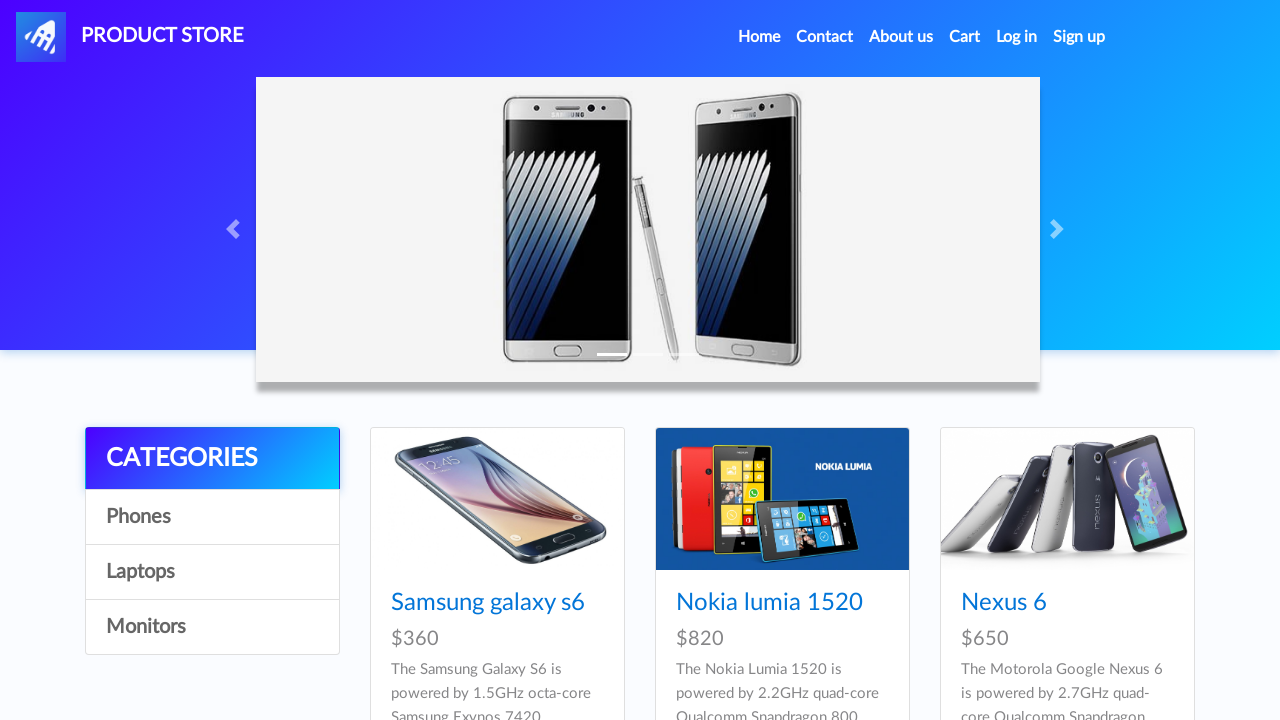

Products container loaded
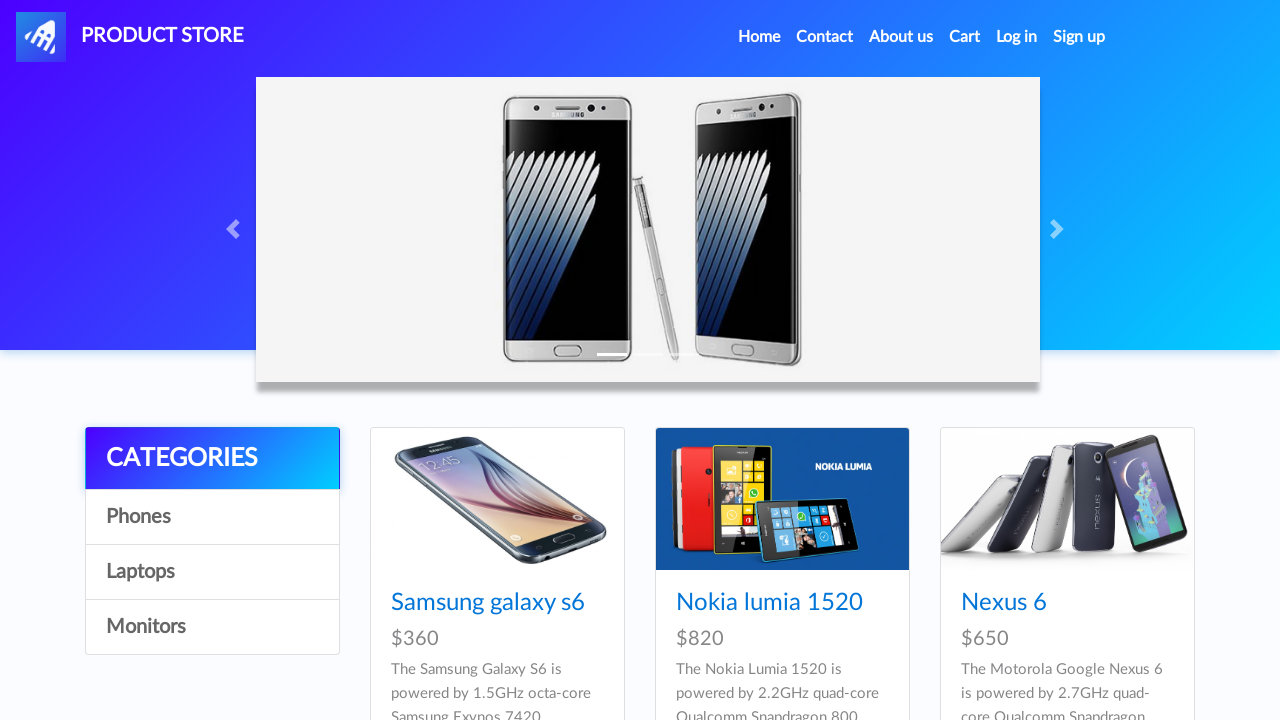

Product cards are visible on the page
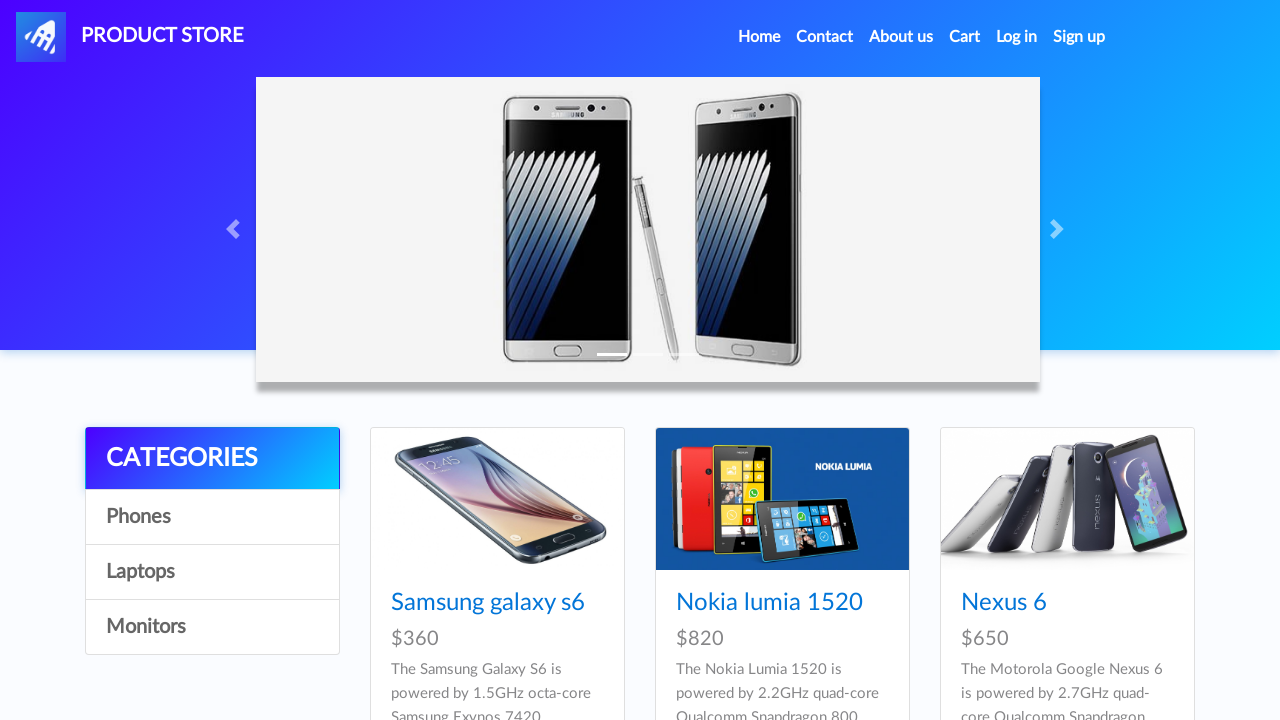

Product name link element is visible
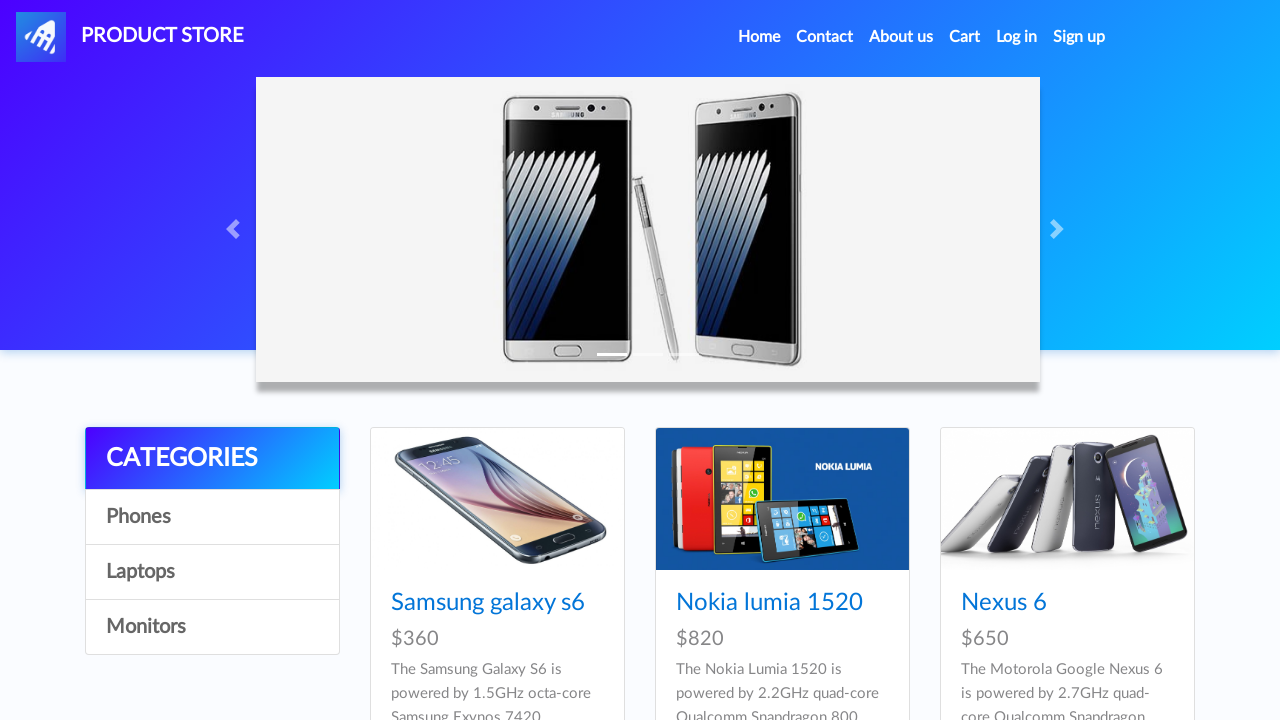

Product price heading element is visible
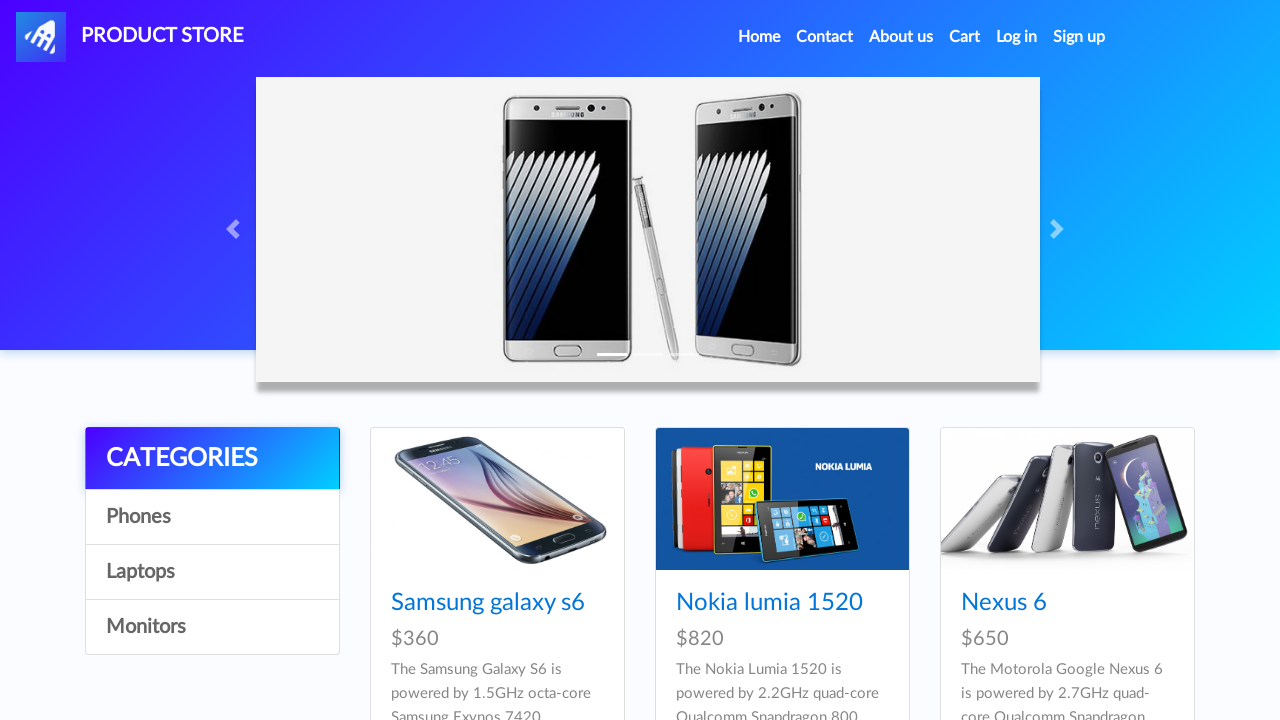

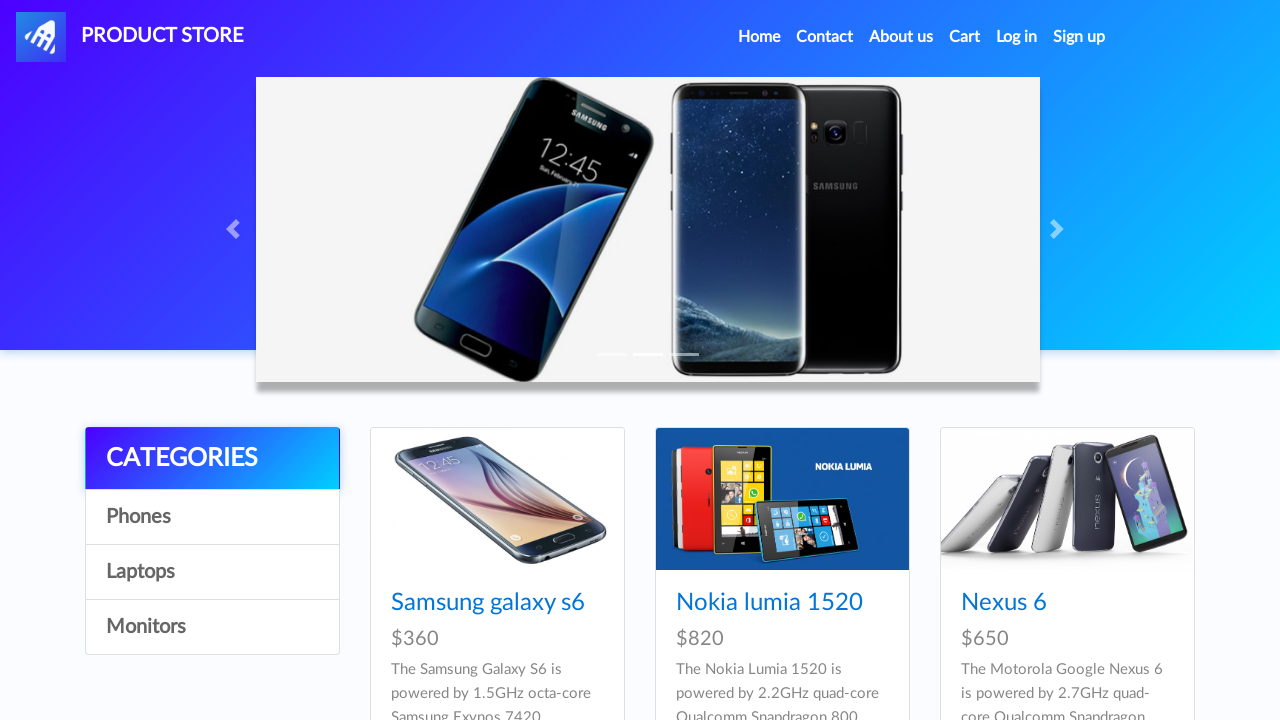